Tests radio button functionality by selecting Option 3, then Option 1, and verifying the result message shows the final selected option

Starting URL: https://kristinek.github.io/site/examples/actions

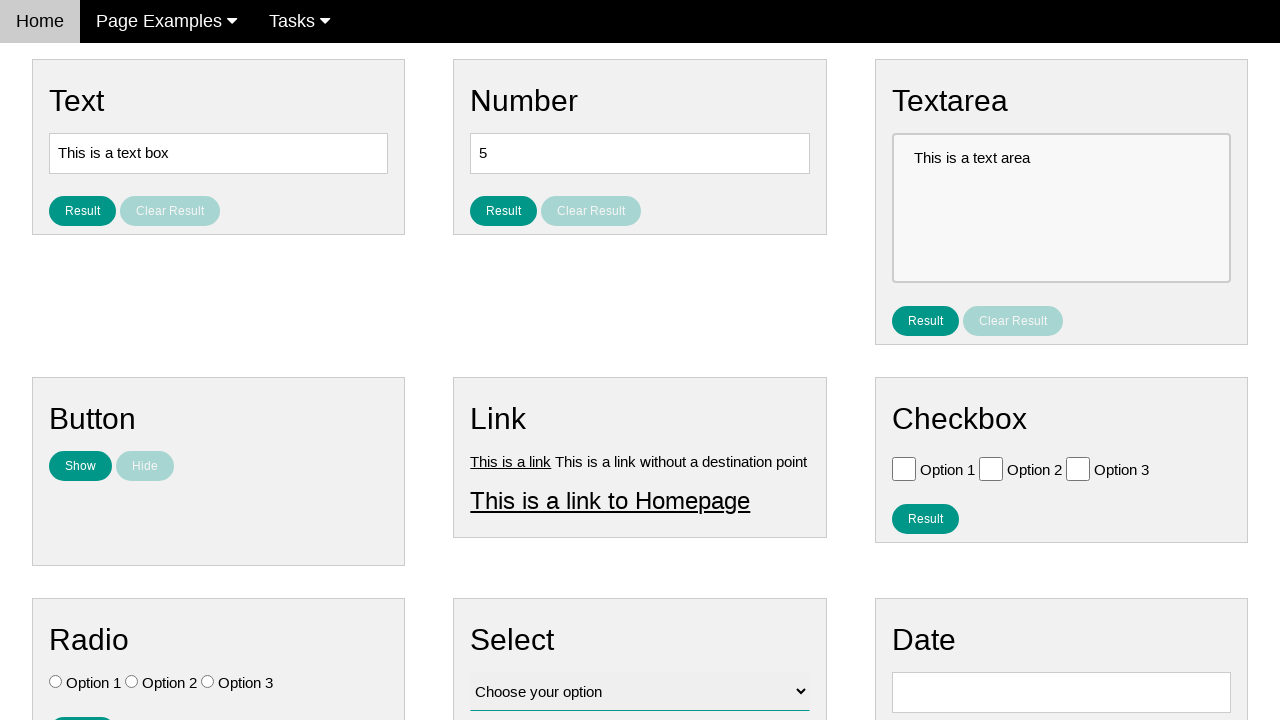

Located all radio button elements
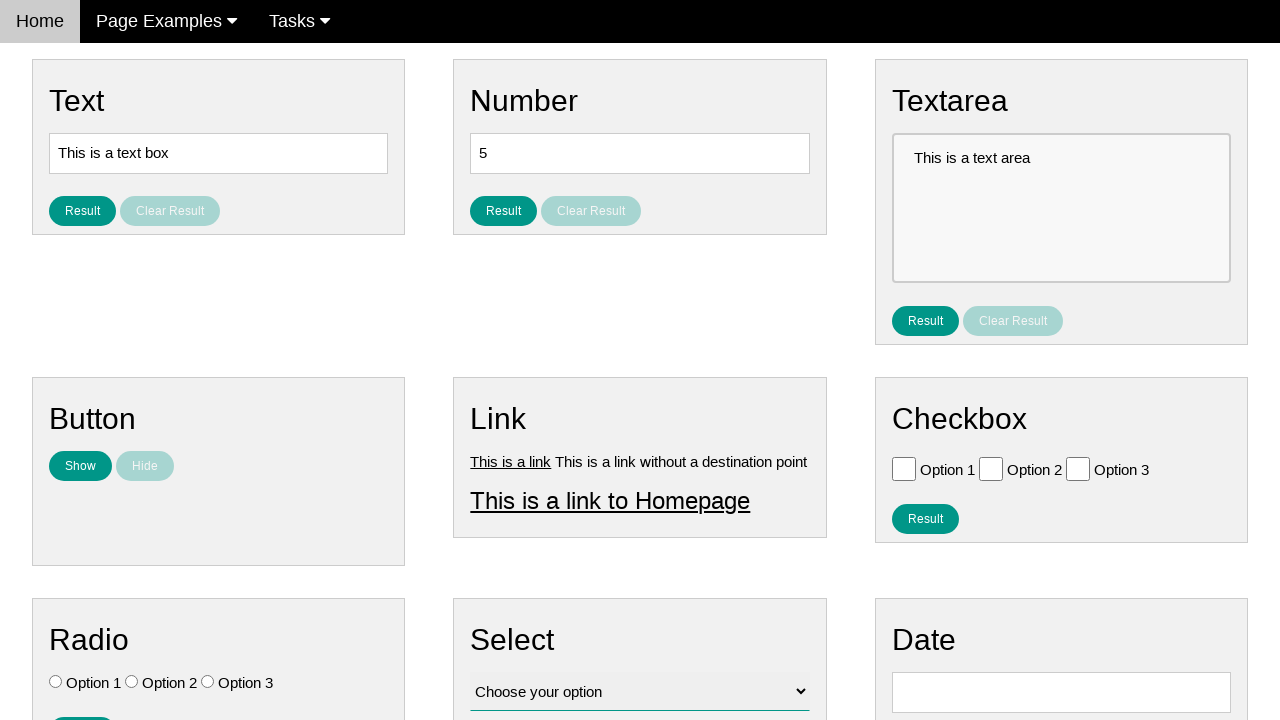

Verified no radio buttons are initially selected
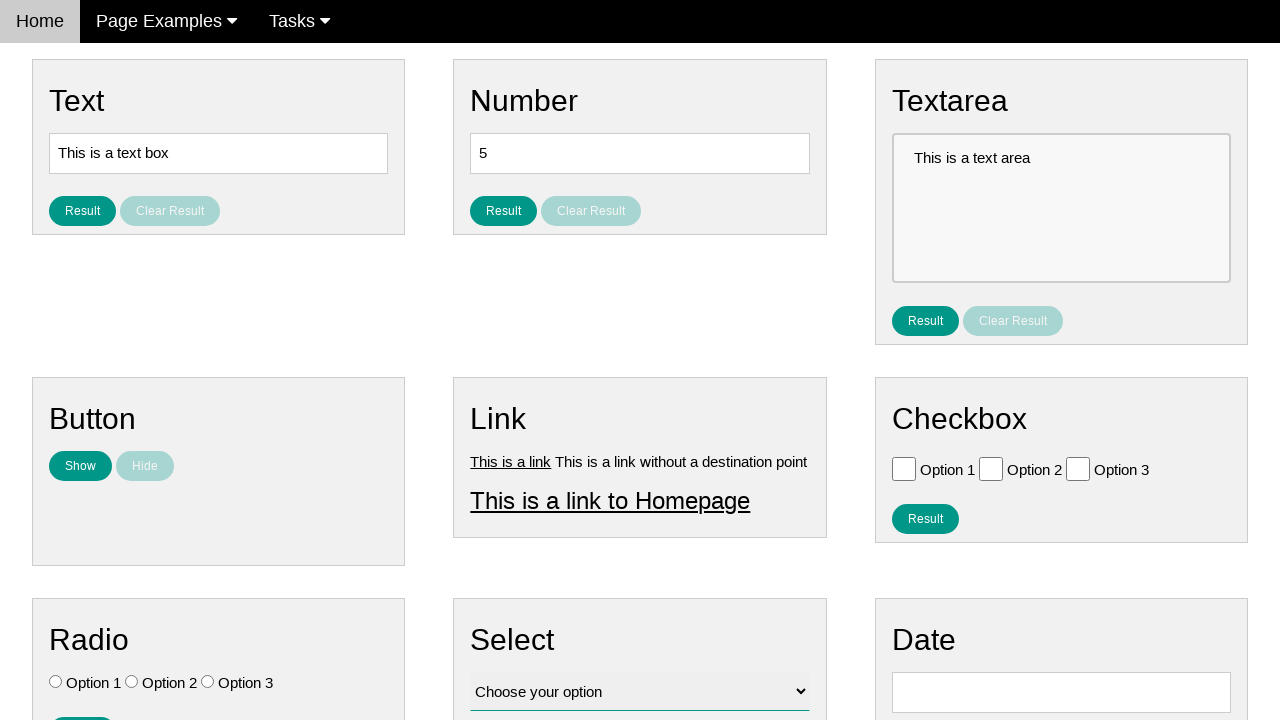

Selected Option 3 radio button at (208, 682) on #vfb-7-3
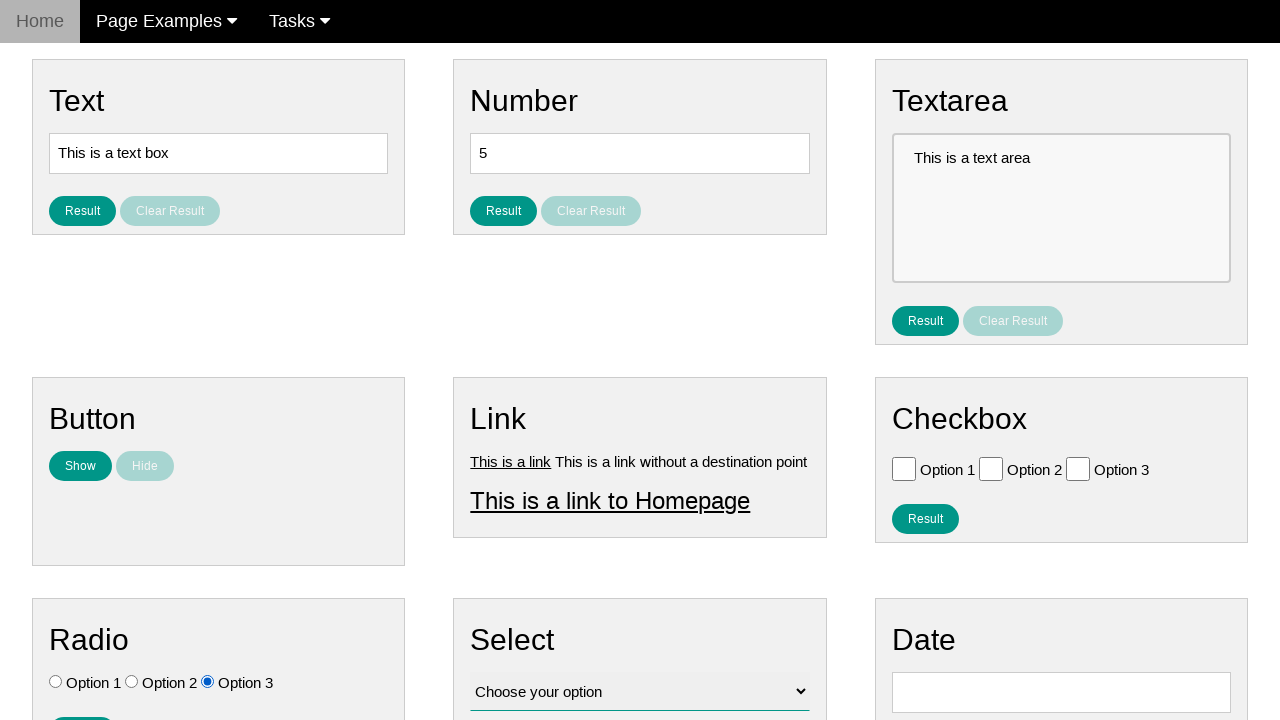

Verified Option 1 is not selected
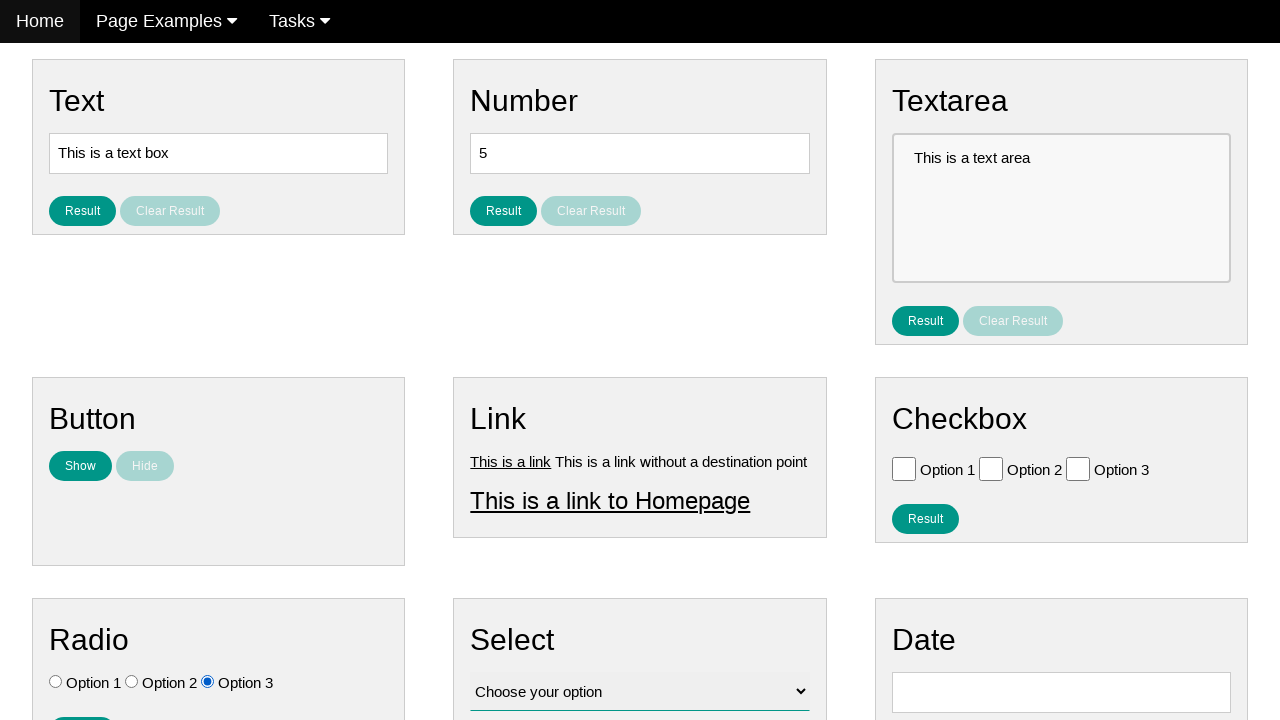

Verified Option 2 is not selected
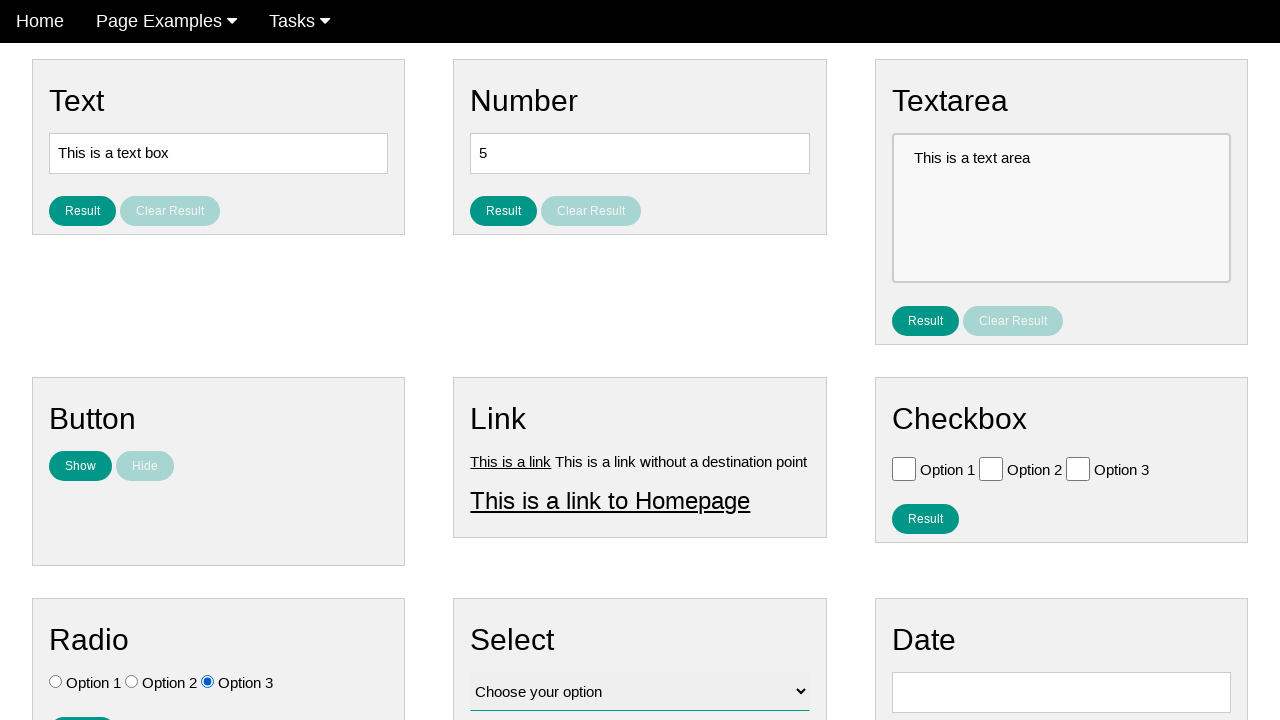

Verified Option 3 is selected
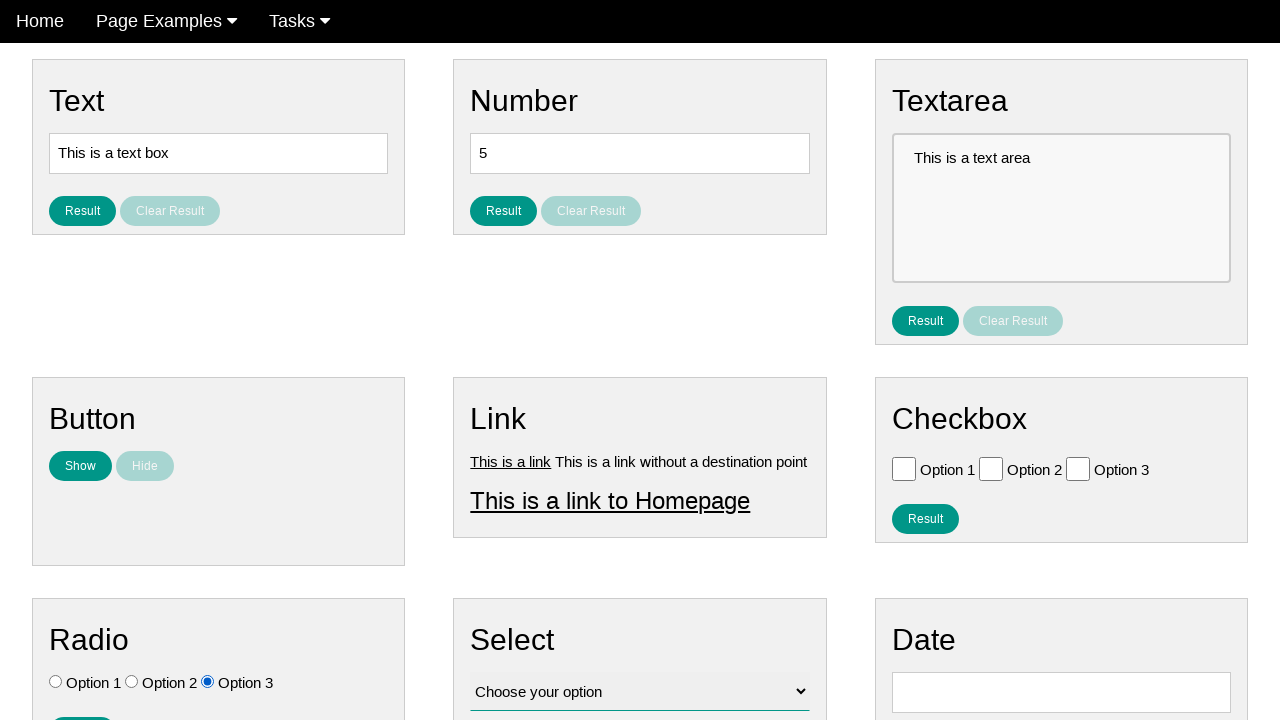

Selected Option 1 radio button at (56, 682) on #vfb-7-1
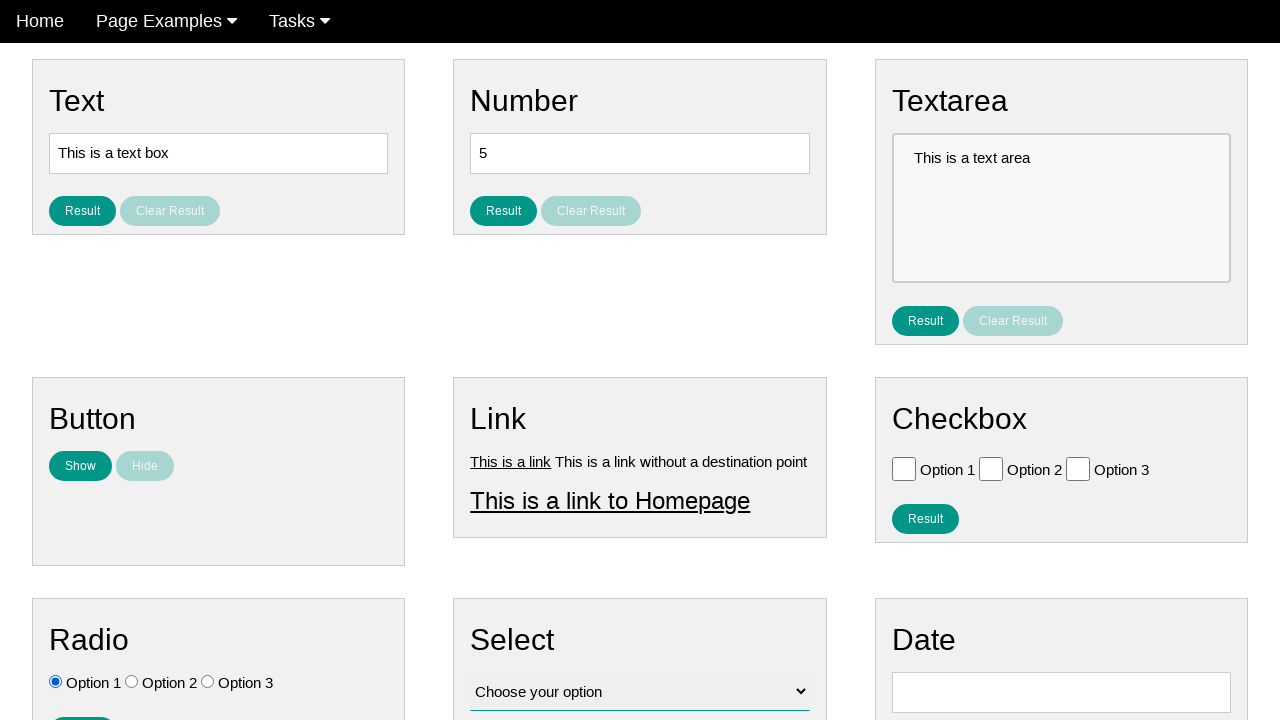

Verified Option 1 is selected
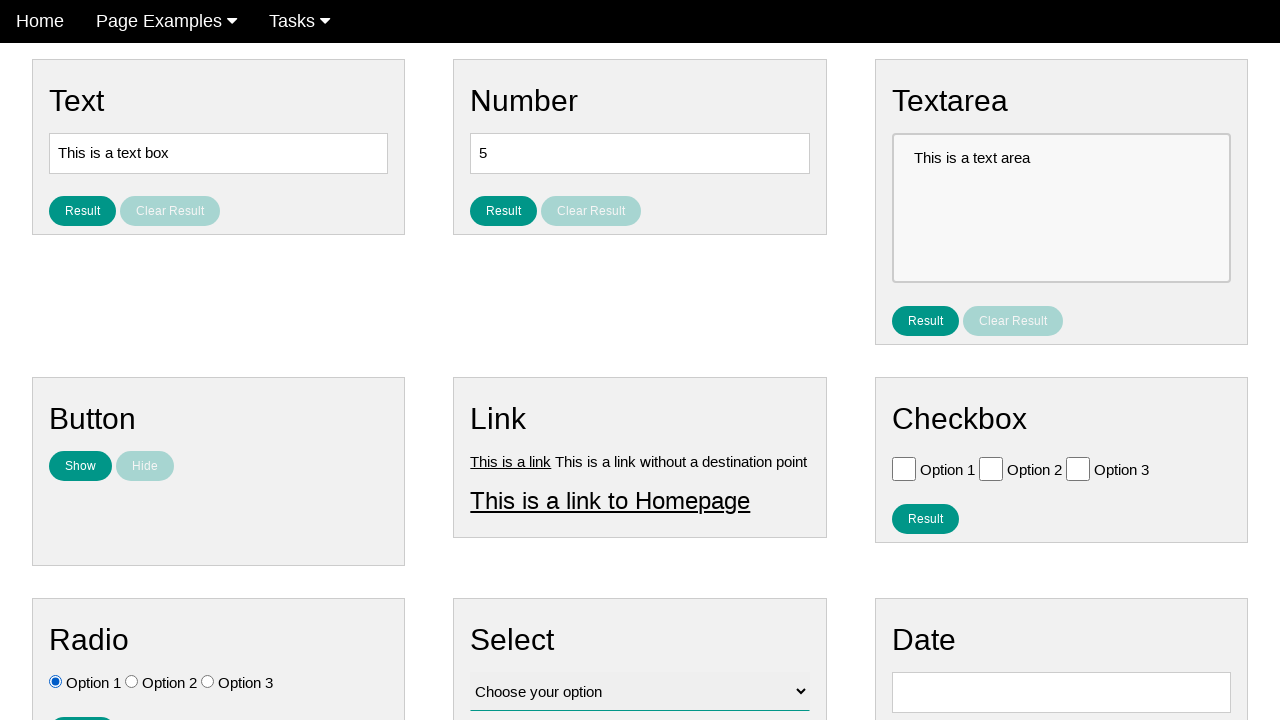

Verified Option 2 is not selected
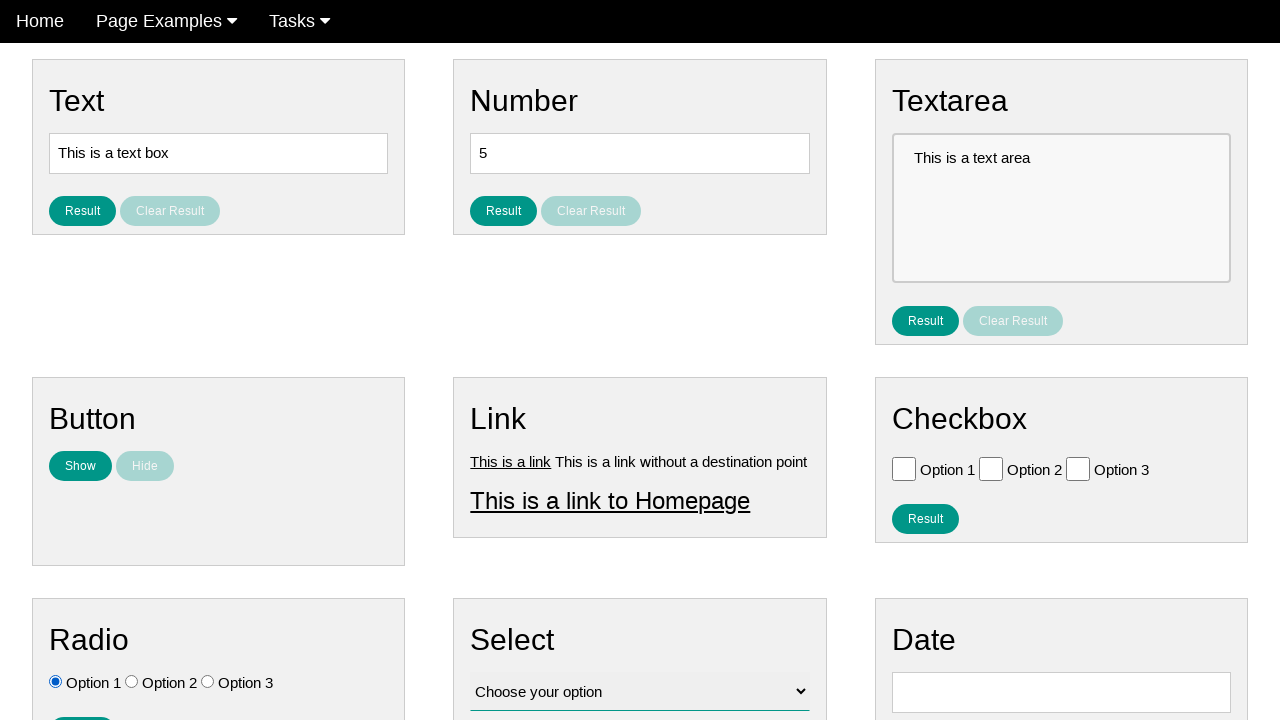

Verified Option 3 is not selected
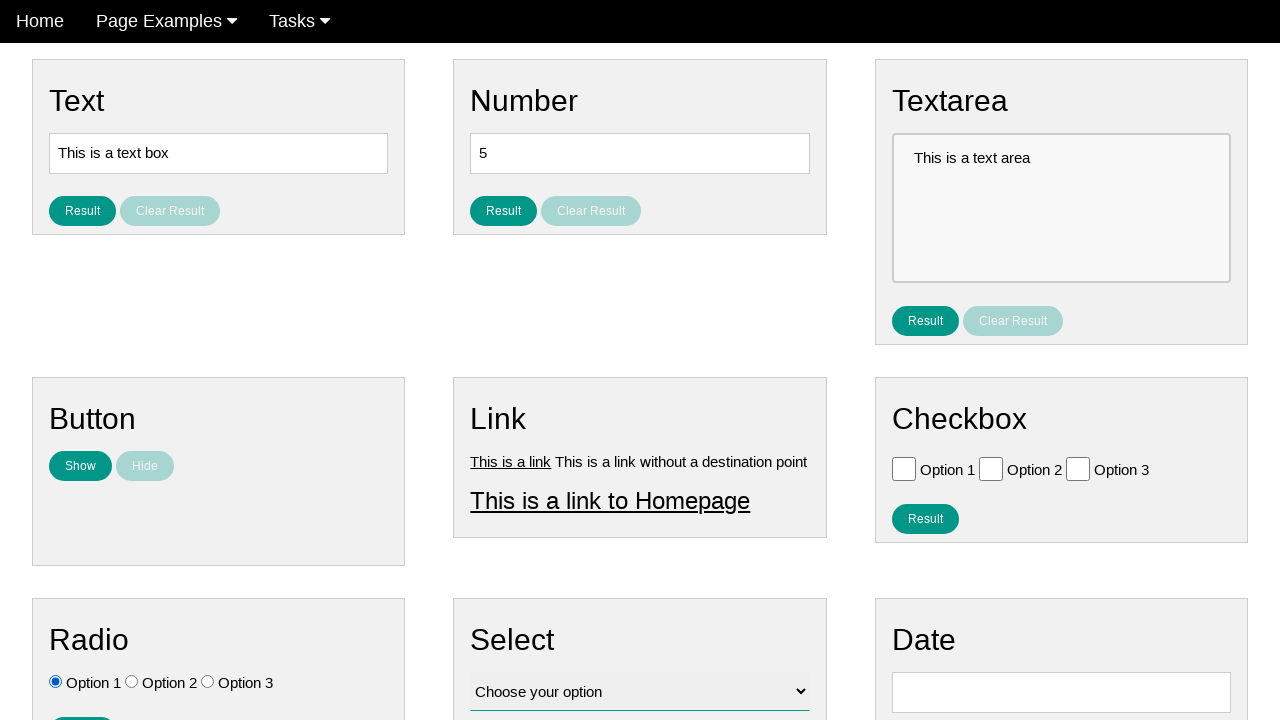

Clicked result button at (82, 705) on #result_button_ratio
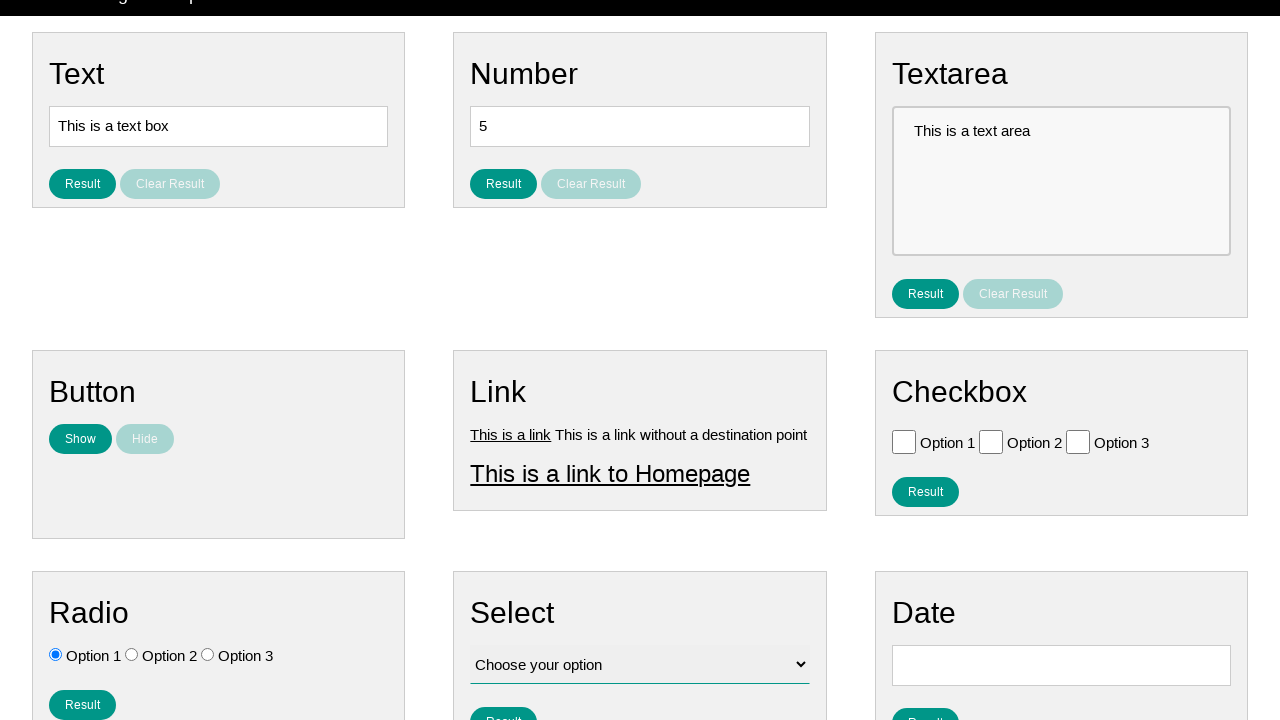

Verified result message shows 'You selected option: Option 1'
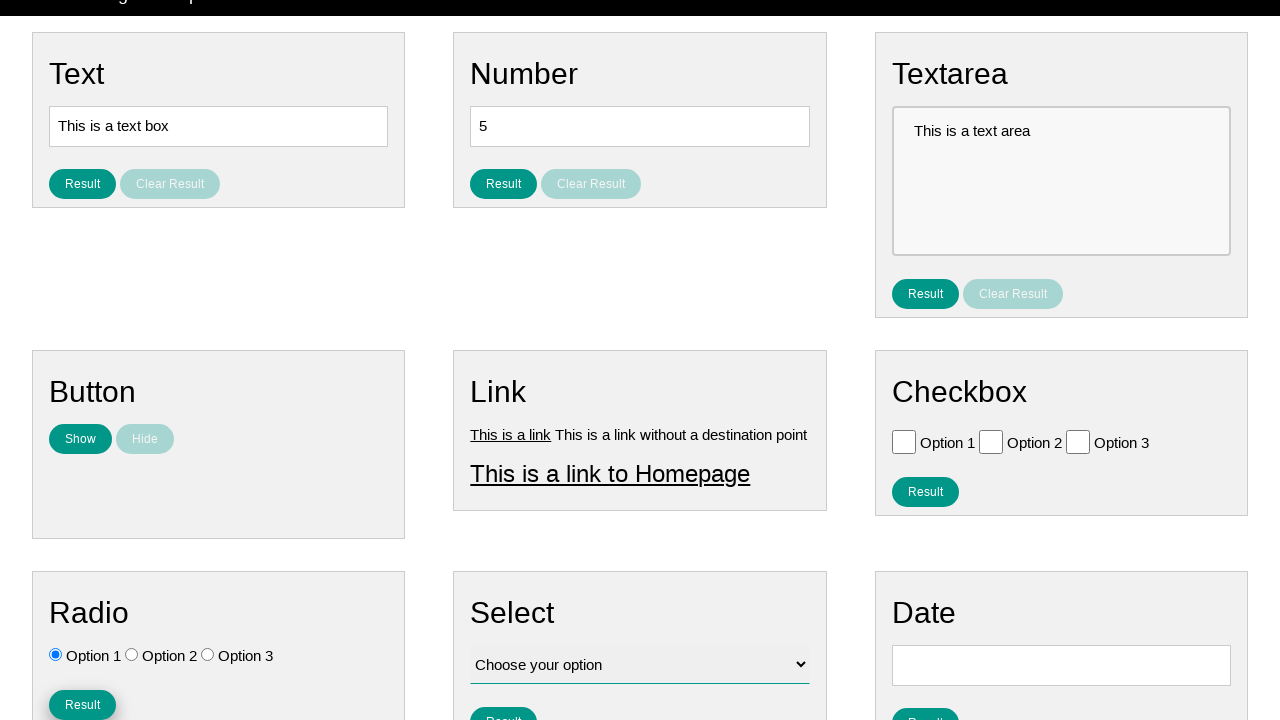

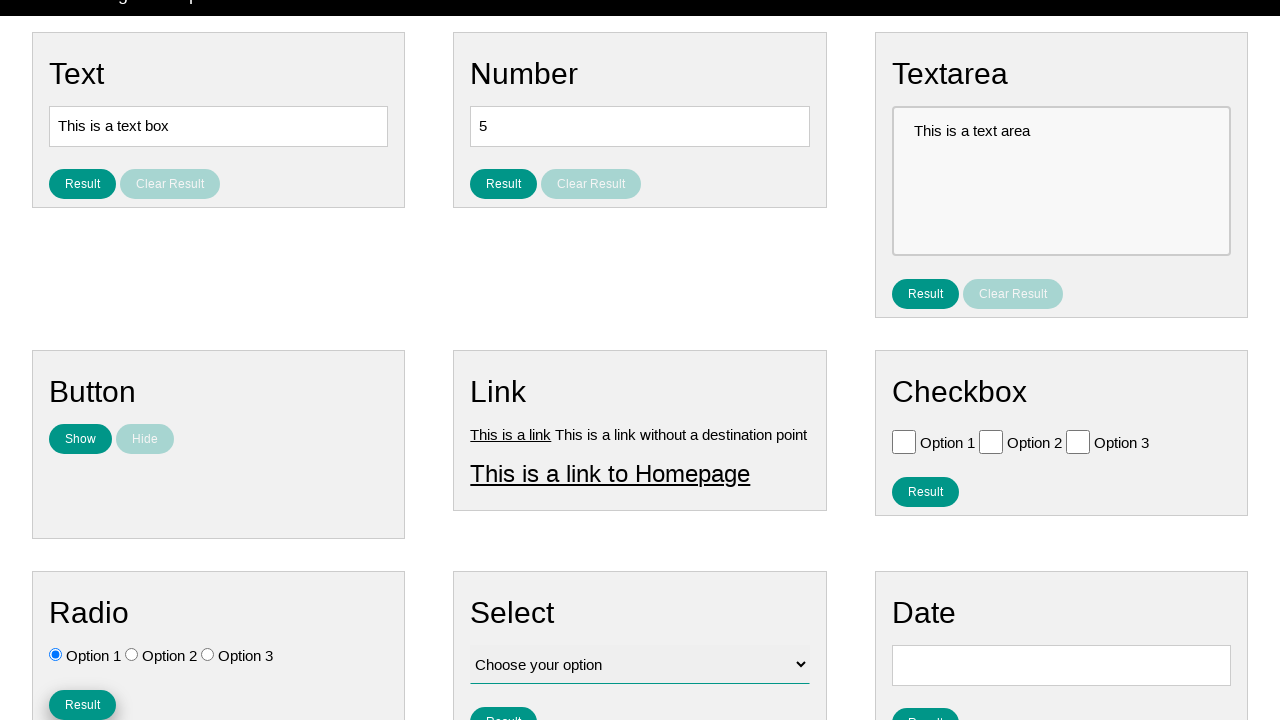